Tests Shifting Content Menu by hovering over menu items

Starting URL: https://the-internet.herokuapp.com/

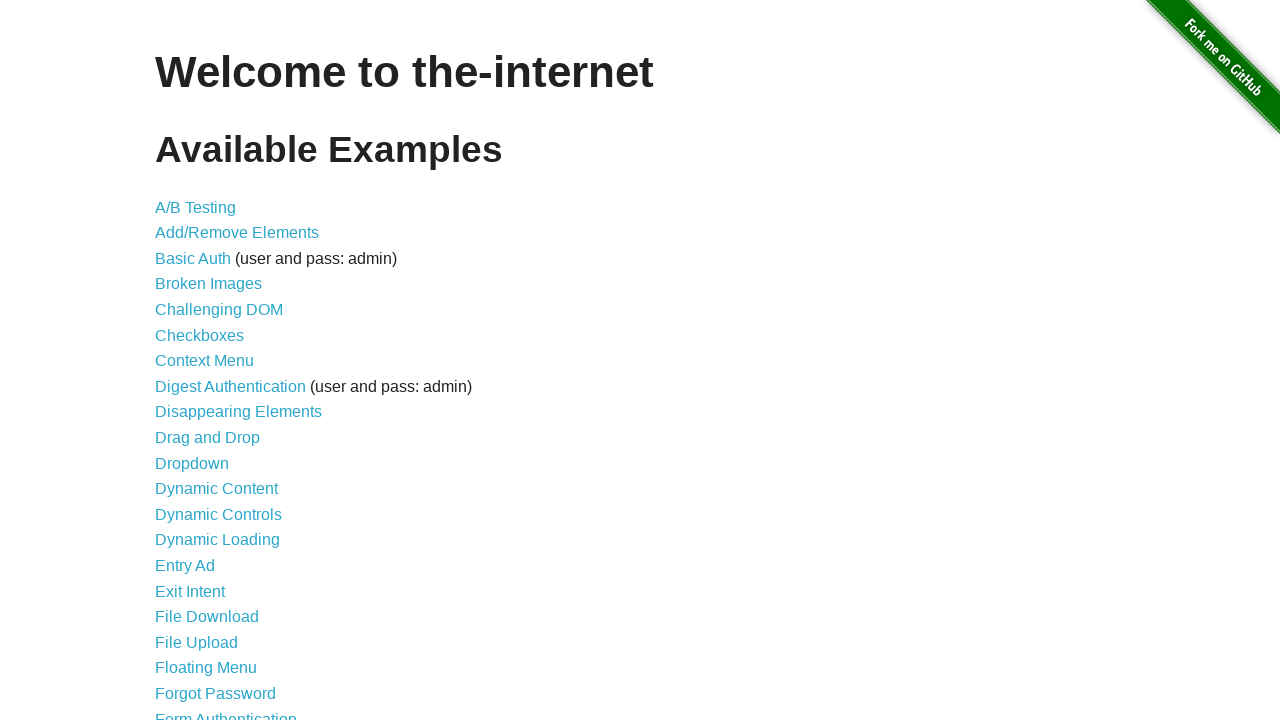

Clicked on Shifting Content link at (212, 523) on :nth-child(39) > a
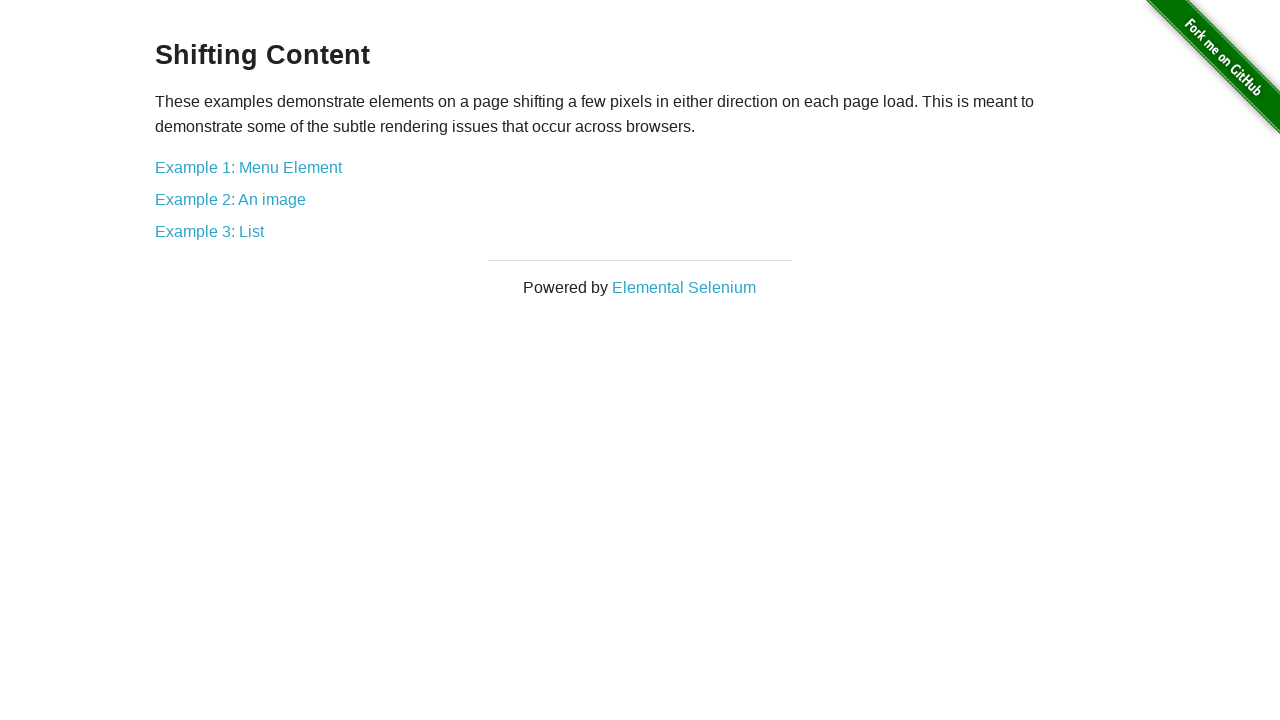

Clicked on Example 1: Menu Element at (248, 167) on text=Example 1: Menu Element
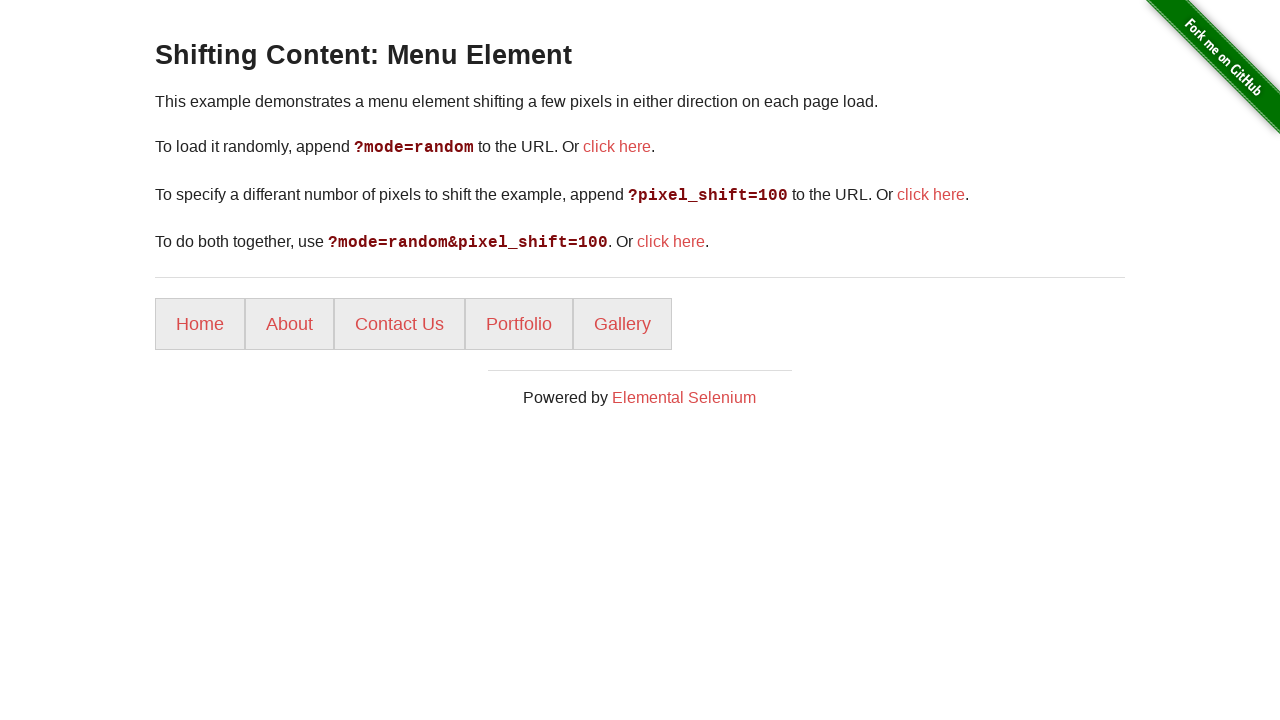

Hovered over Home menu link at (200, 324) on a:has-text('Home')
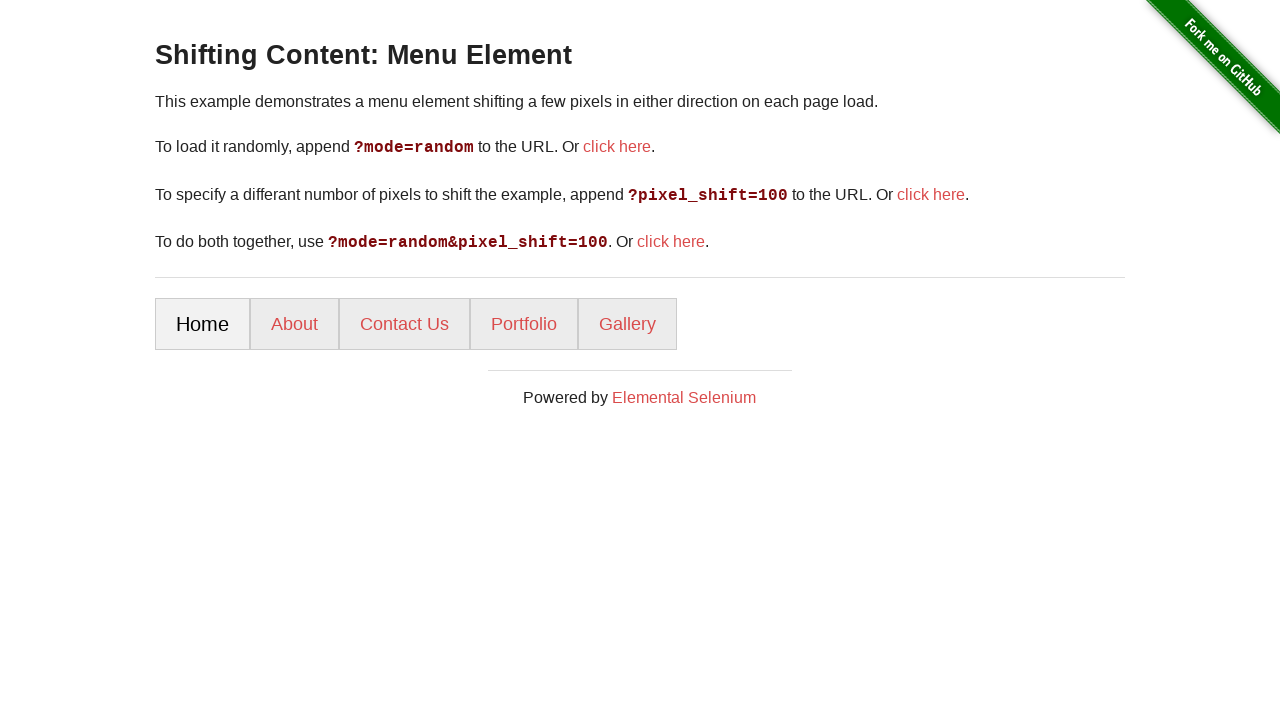

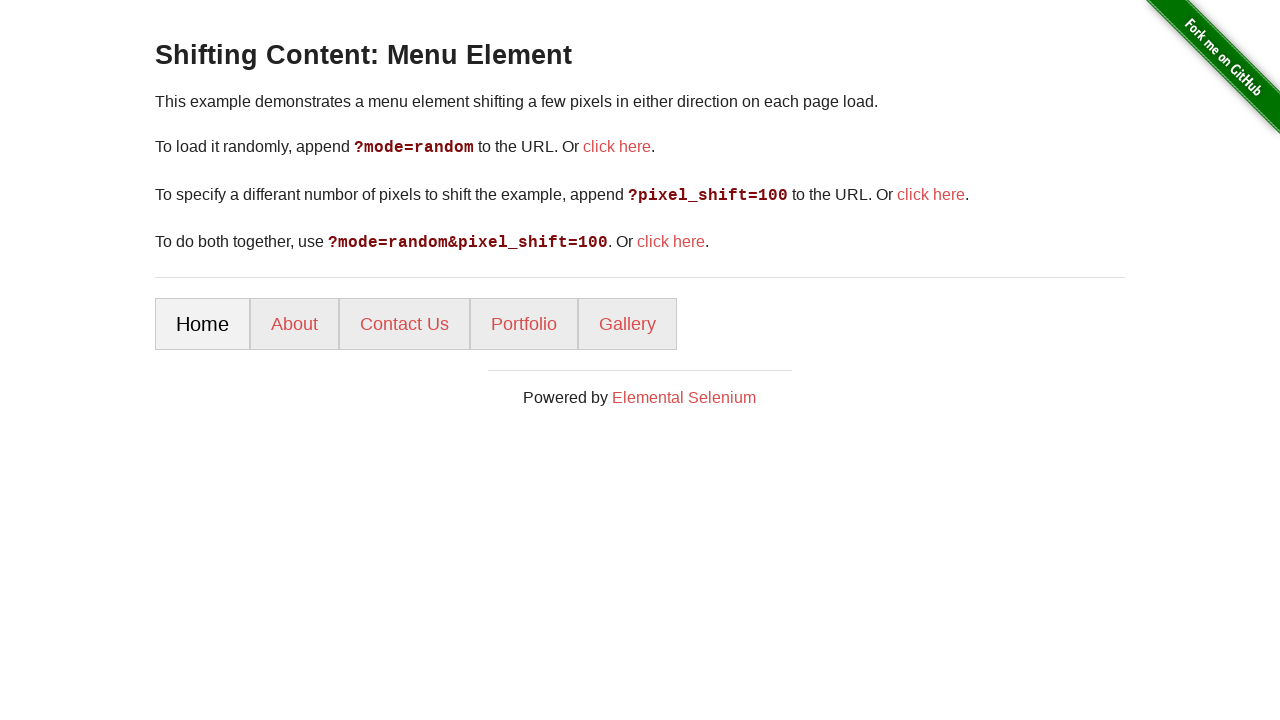